Tests todo application by adding multiple todo items to the list through the input field

Starting URL: https://example.cypress.io/todo

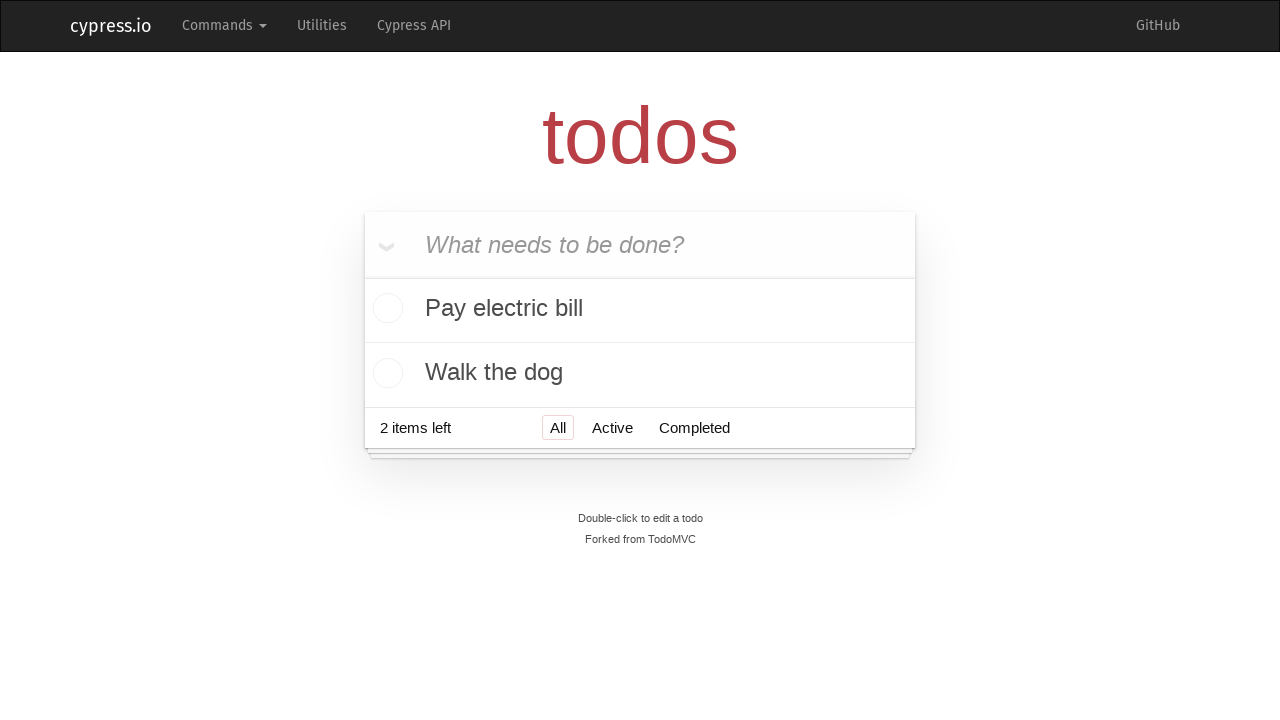

Clicked on the todo input field at (640, 245) on xpath=//input[@placeholder='What needs to be done?']
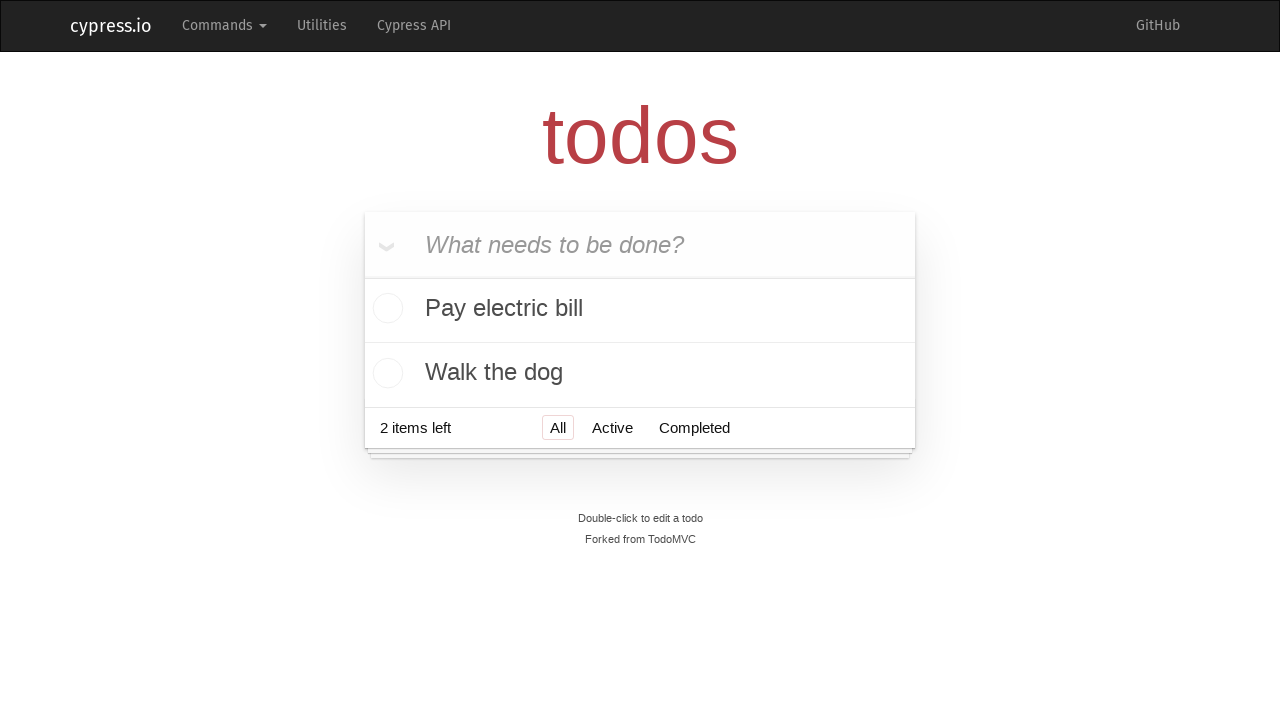

Filled todo input field with 'Visit Paris' on //input[@placeholder='What needs to be done?']
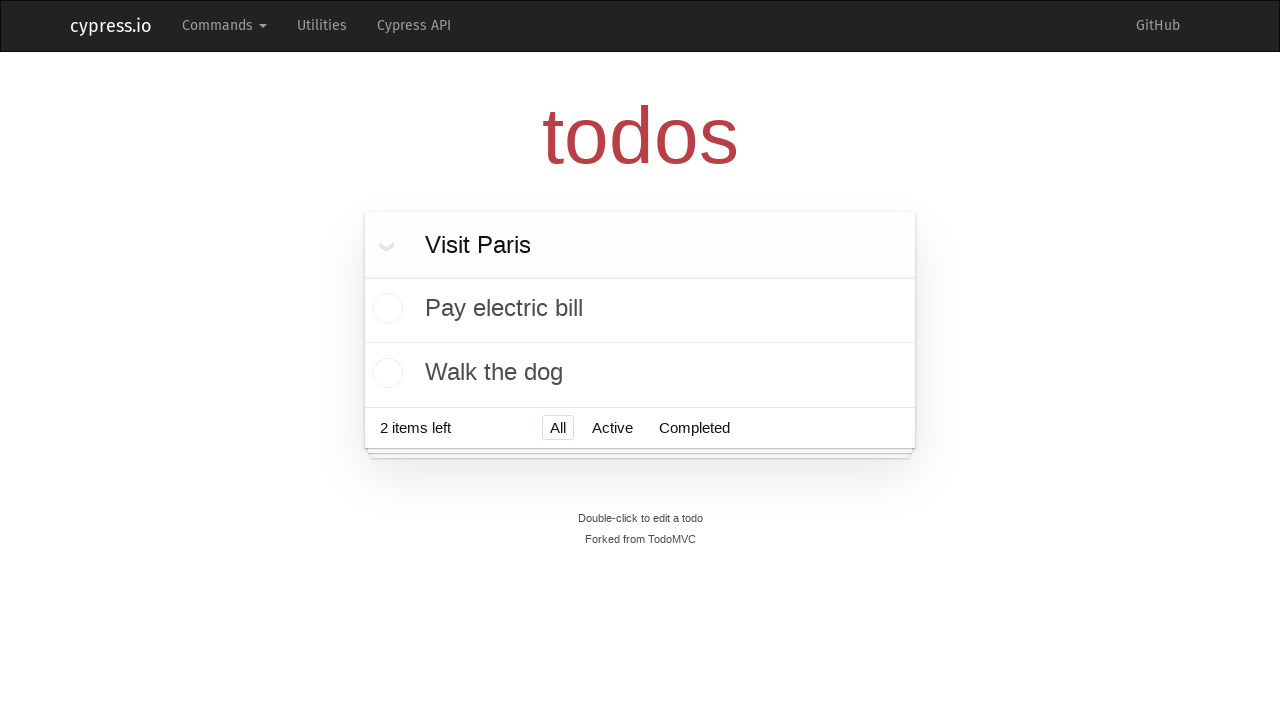

Pressed Enter to add todo item 'Visit Paris' to the list on //input[@placeholder='What needs to be done?']
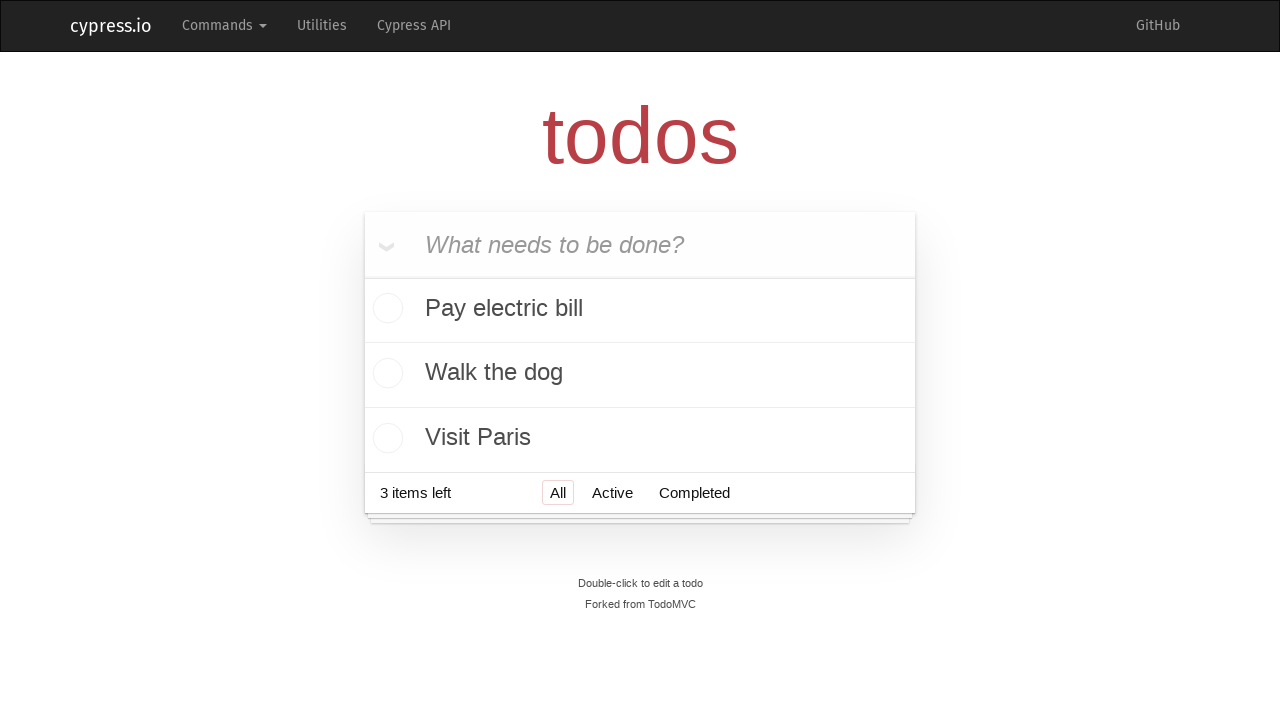

Filled todo input field with 'Visit Prague' on //input[@placeholder='What needs to be done?']
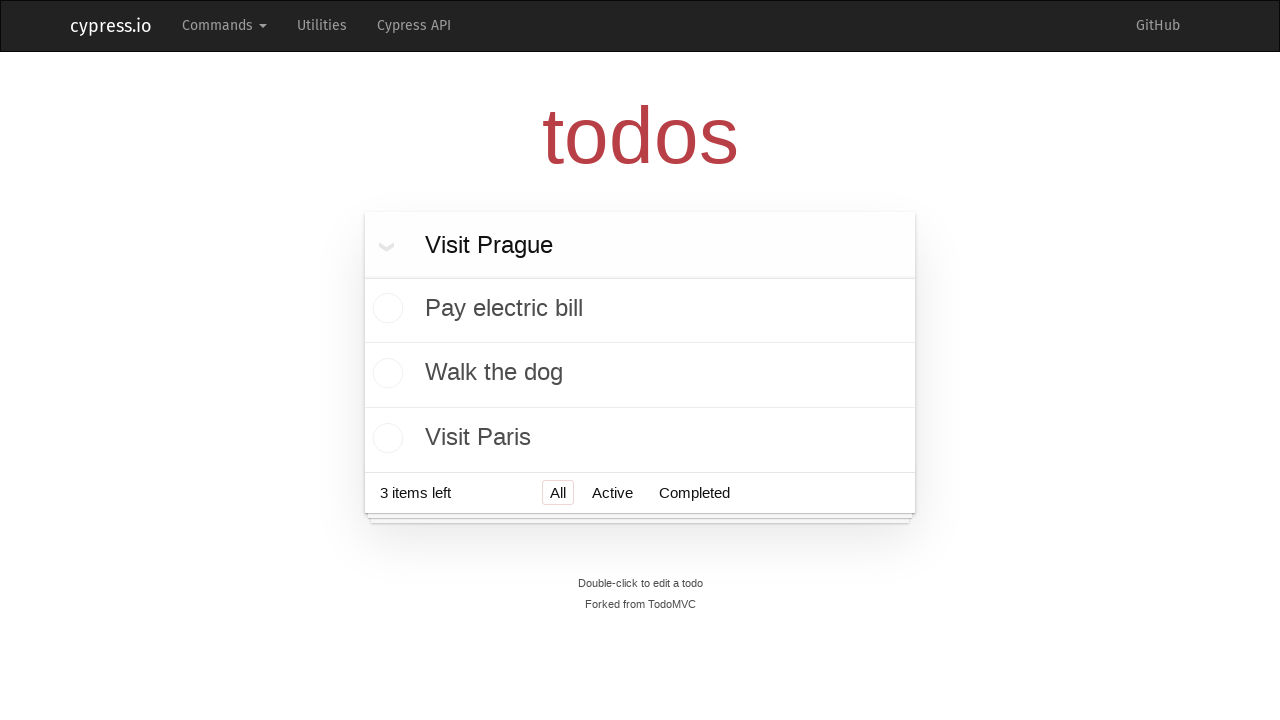

Pressed Enter to add todo item 'Visit Prague' to the list on //input[@placeholder='What needs to be done?']
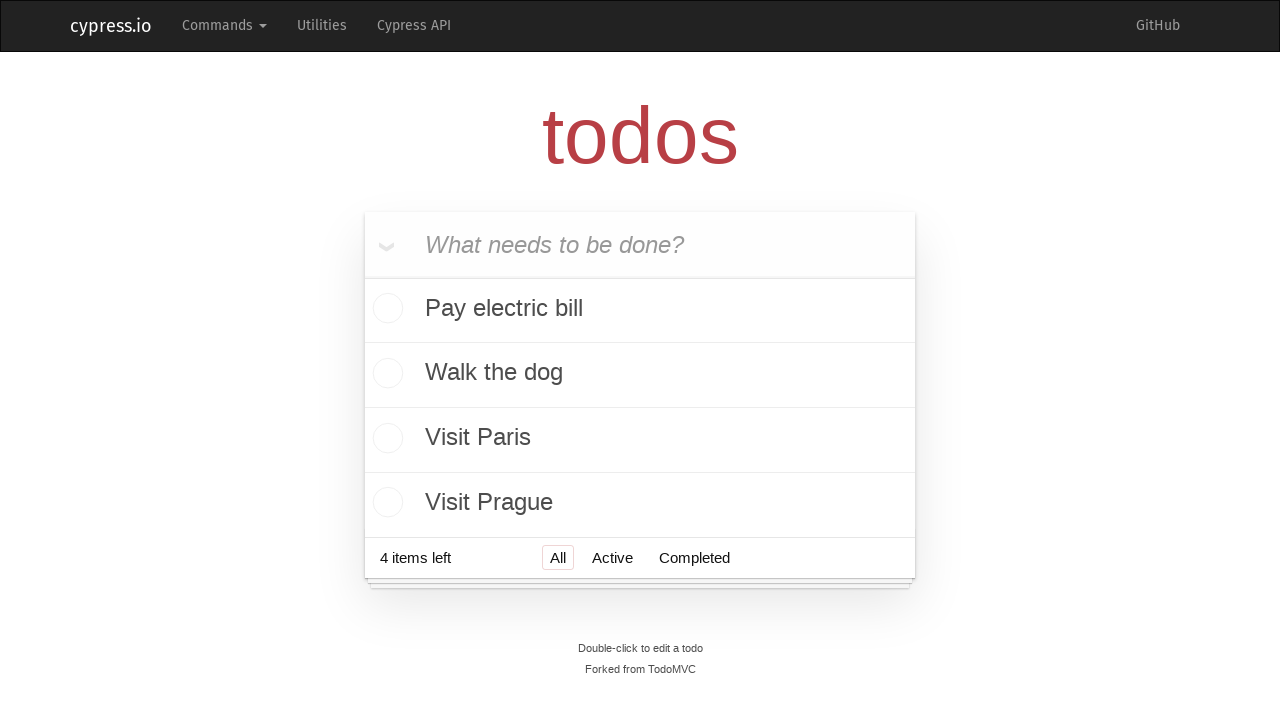

Filled todo input field with 'Visit London' on //input[@placeholder='What needs to be done?']
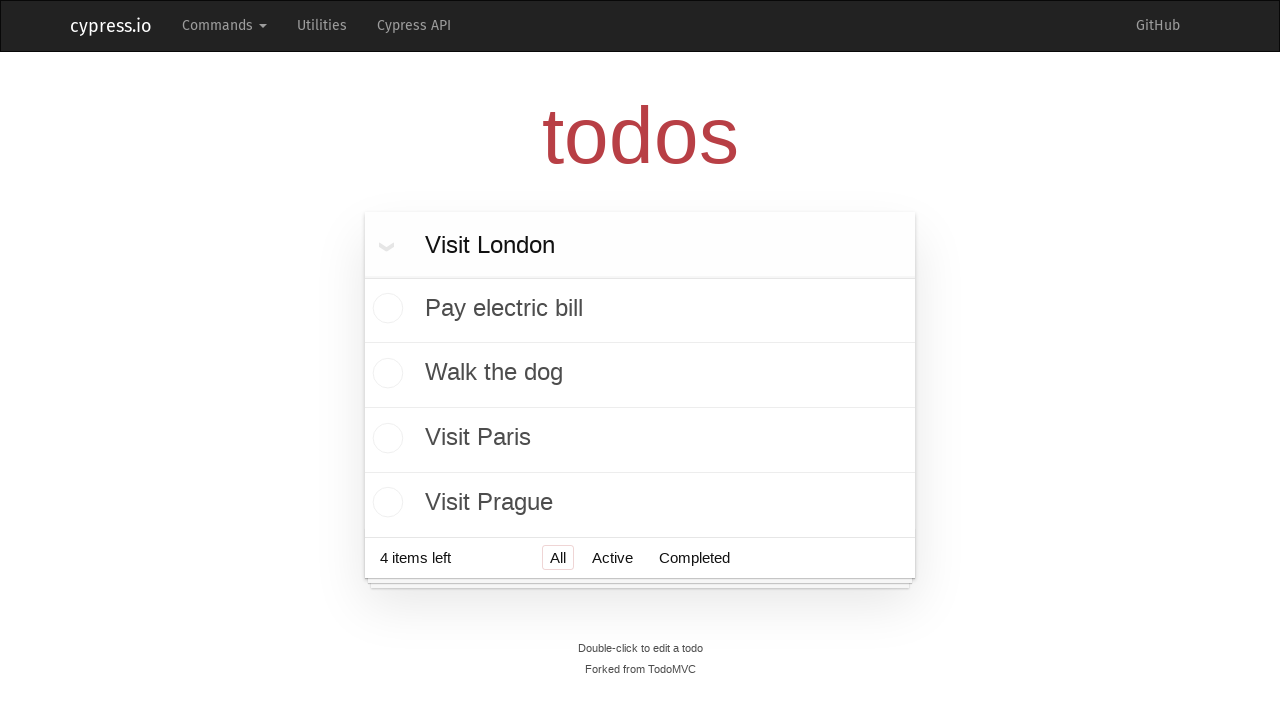

Pressed Enter to add todo item 'Visit London' to the list on //input[@placeholder='What needs to be done?']
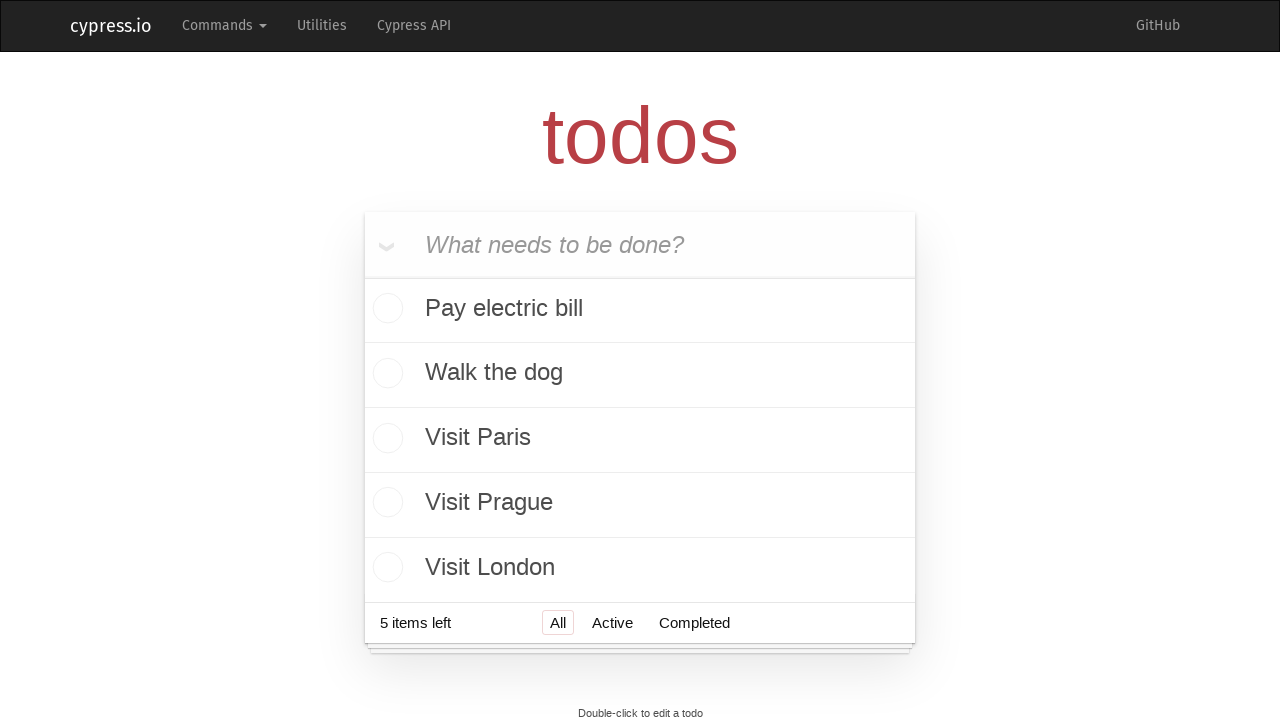

Filled todo input field with 'Visit New York' on //input[@placeholder='What needs to be done?']
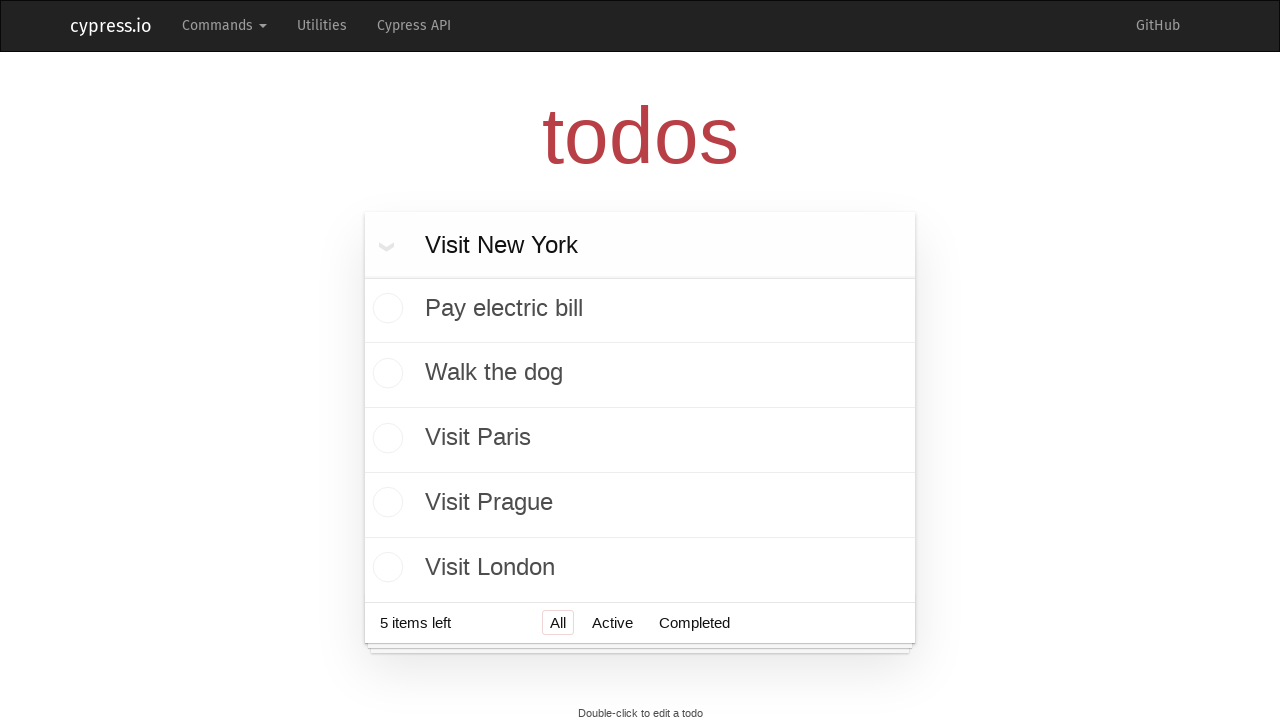

Pressed Enter to add todo item 'Visit New York' to the list on //input[@placeholder='What needs to be done?']
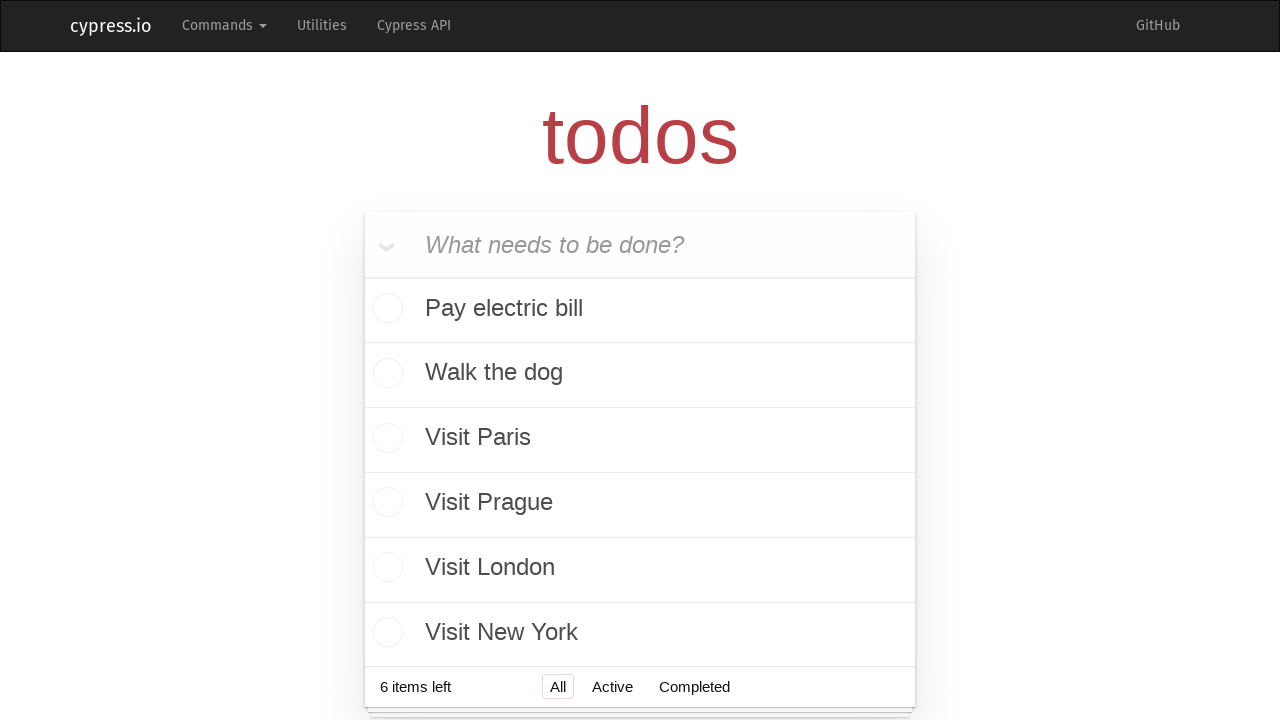

Filled todo input field with 'Visit Belgrade' on //input[@placeholder='What needs to be done?']
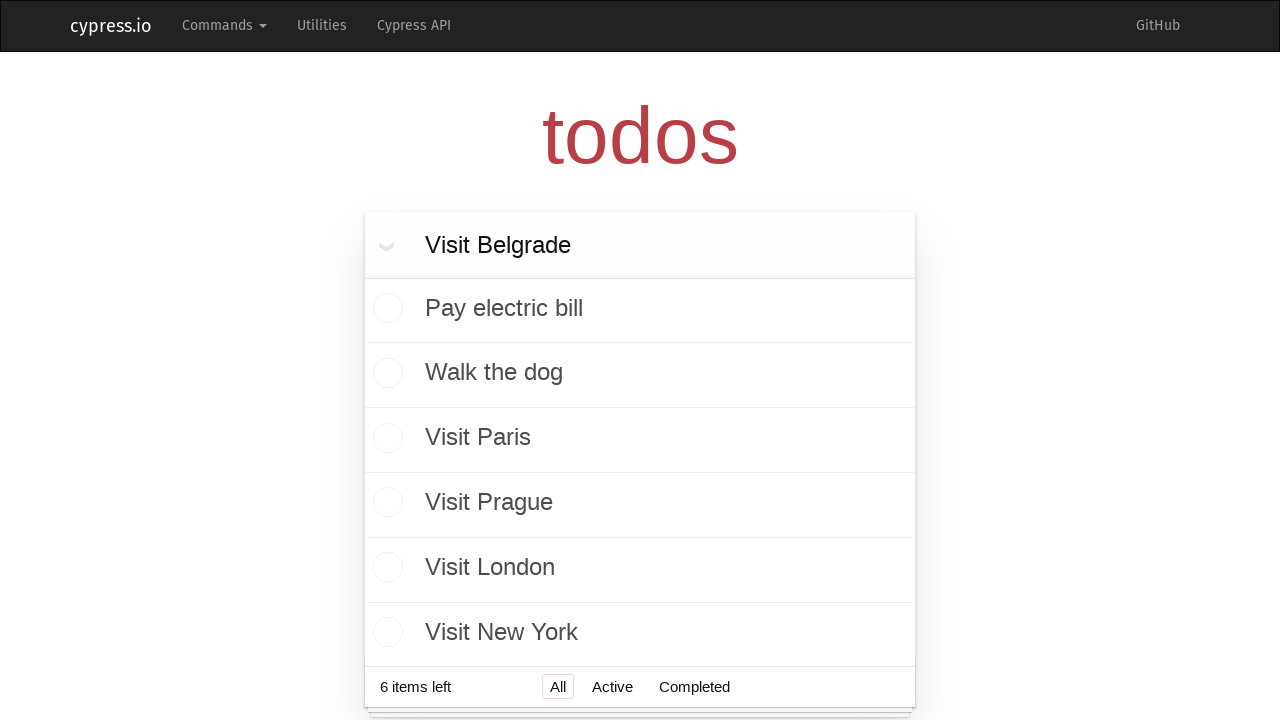

Pressed Enter to add todo item 'Visit Belgrade' to the list on //input[@placeholder='What needs to be done?']
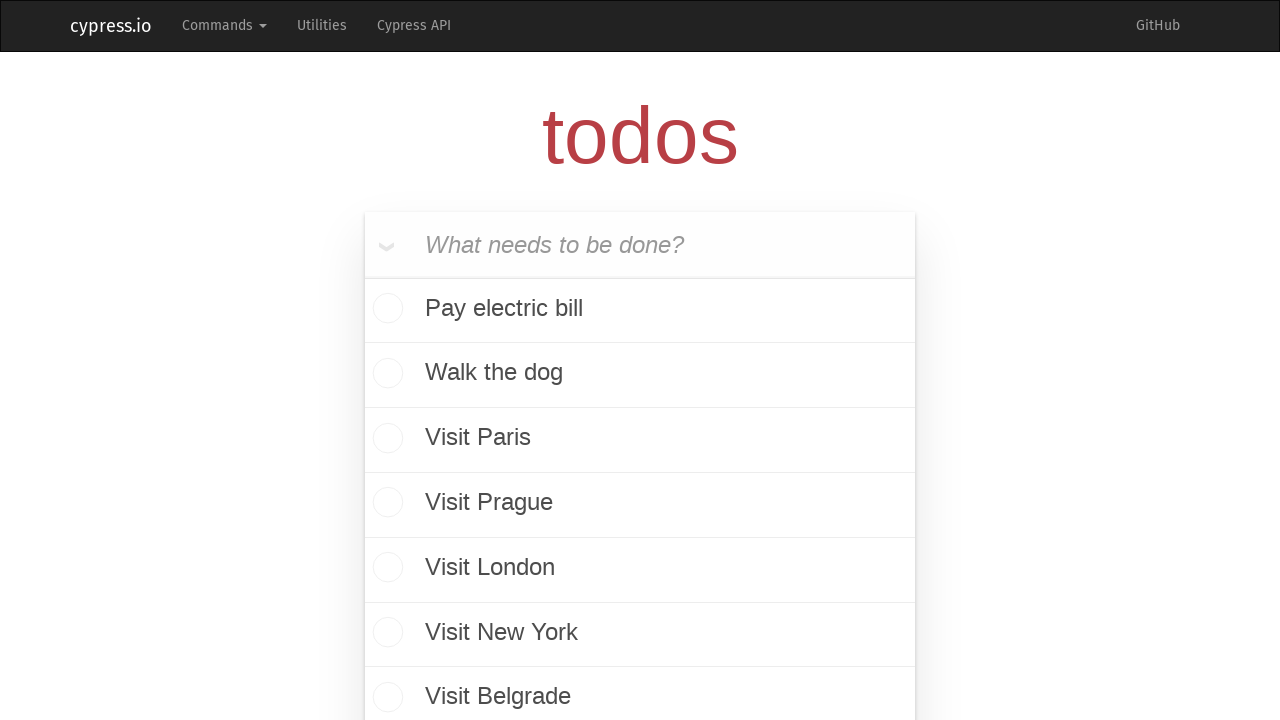

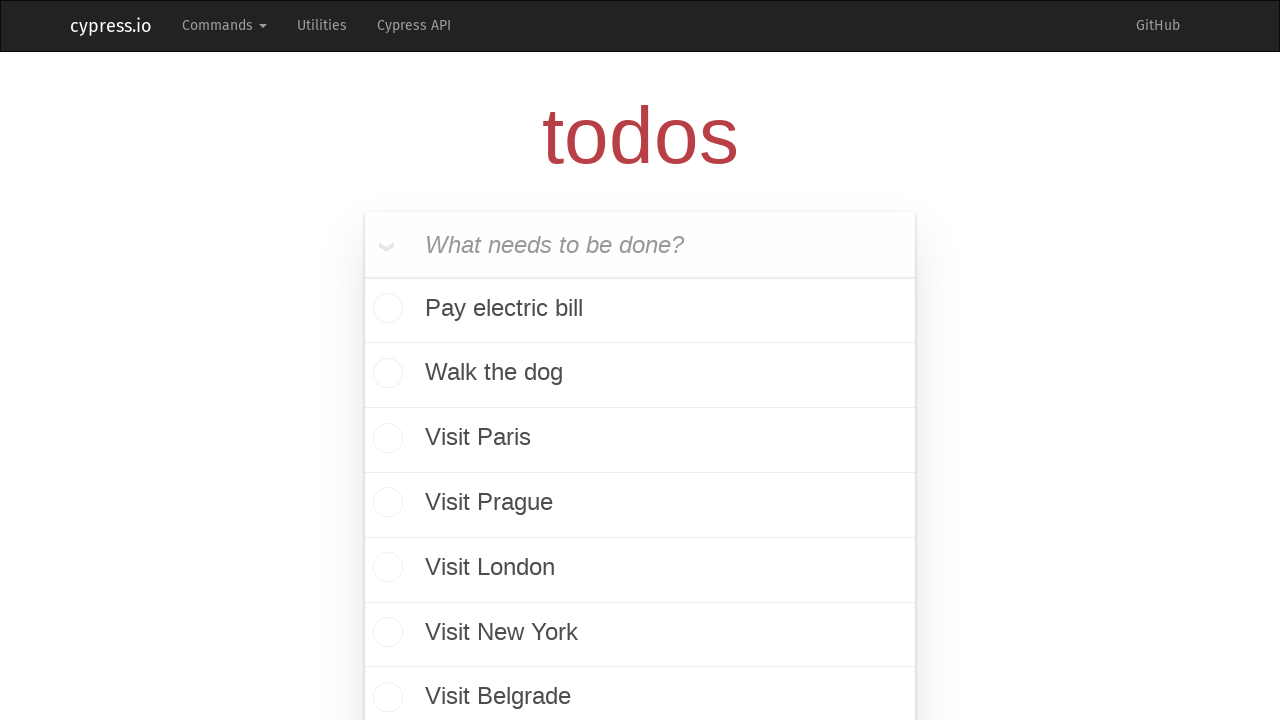